Tests the search functionality by searching for "Locators" and verifying the search results

Starting URL: https://playwright.dev/

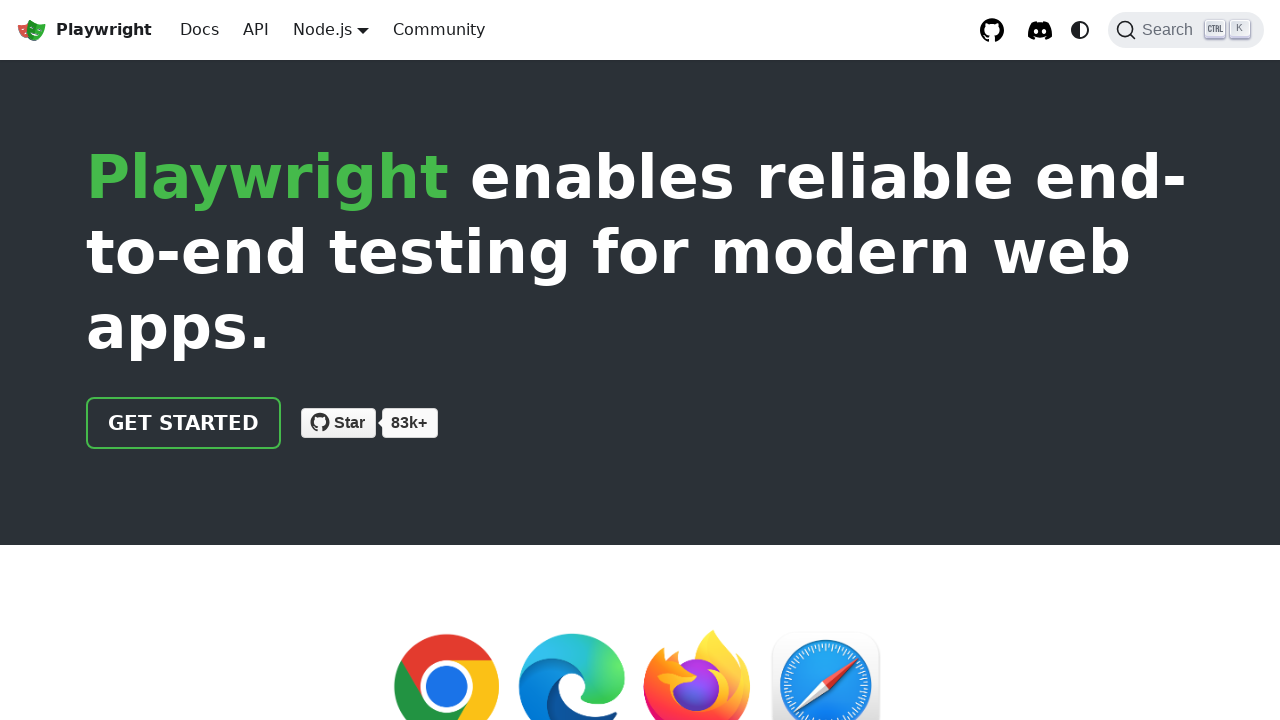

Clicked search button to open search dialog at (1186, 30) on button.DocSearch, .navbar__search-input, [aria-label='Search']
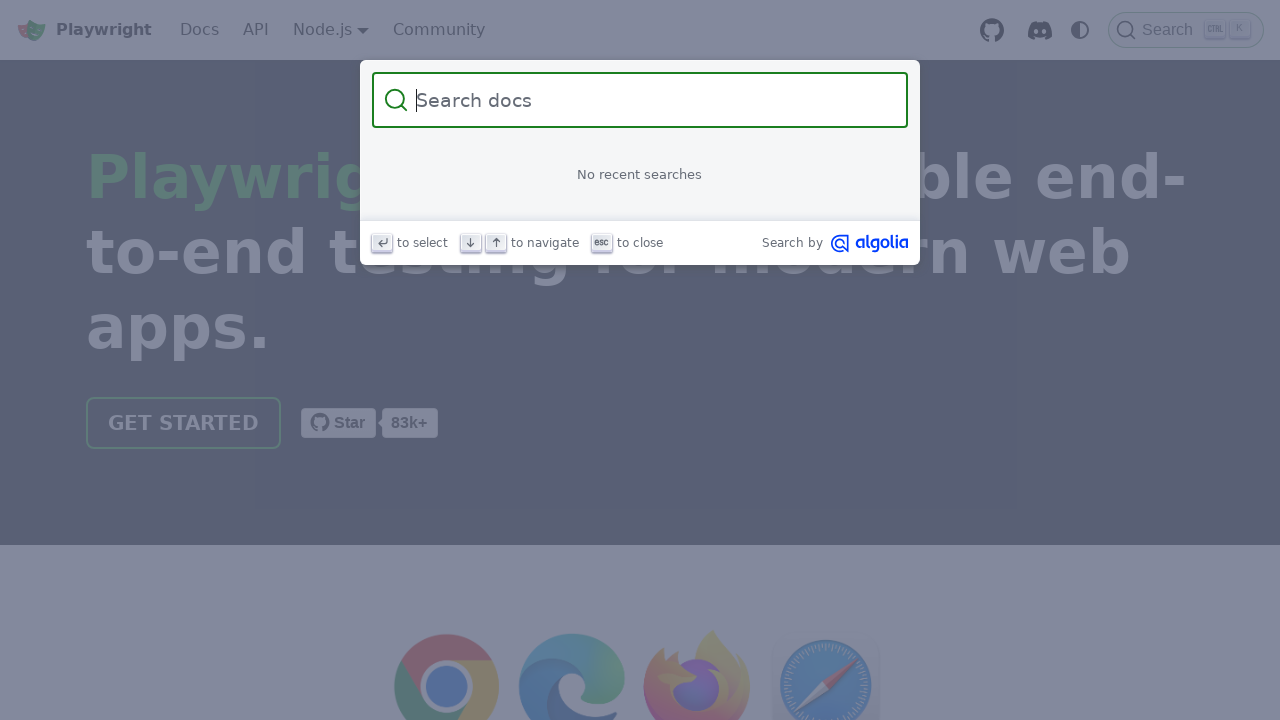

Search input field appeared
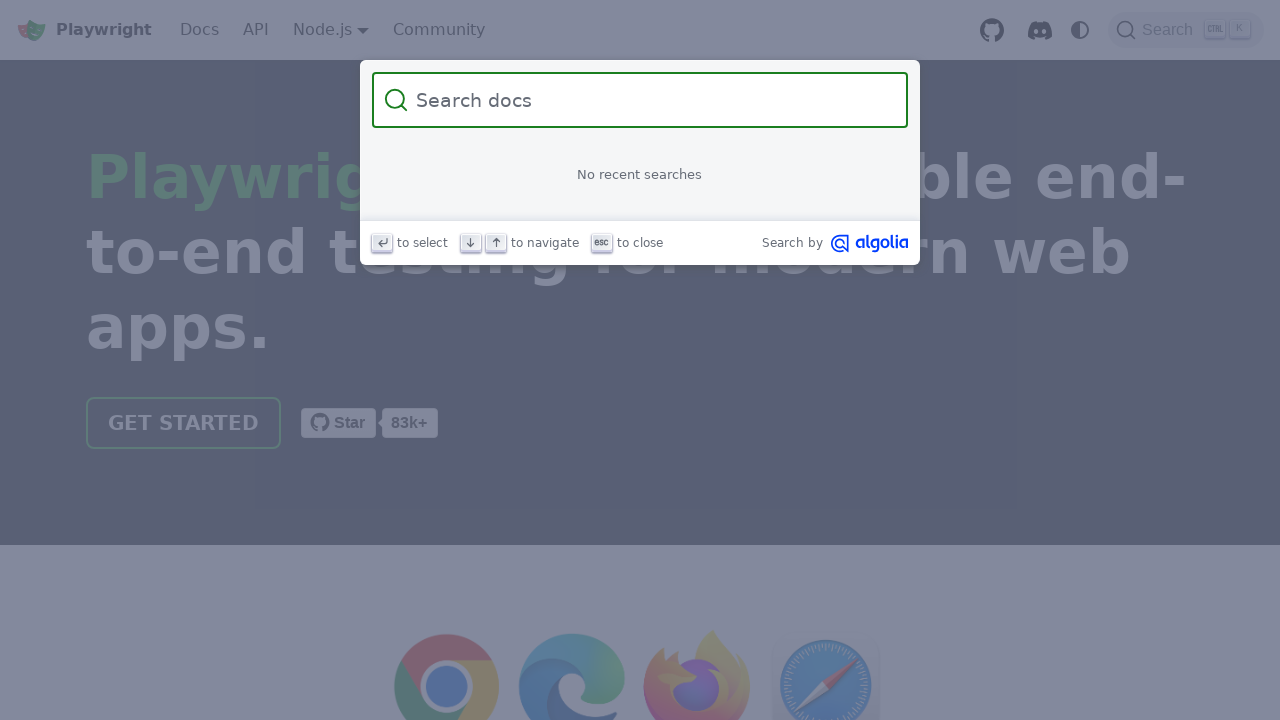

Typed 'Locators' into search field on input[type='search'], .DocSearch-Input
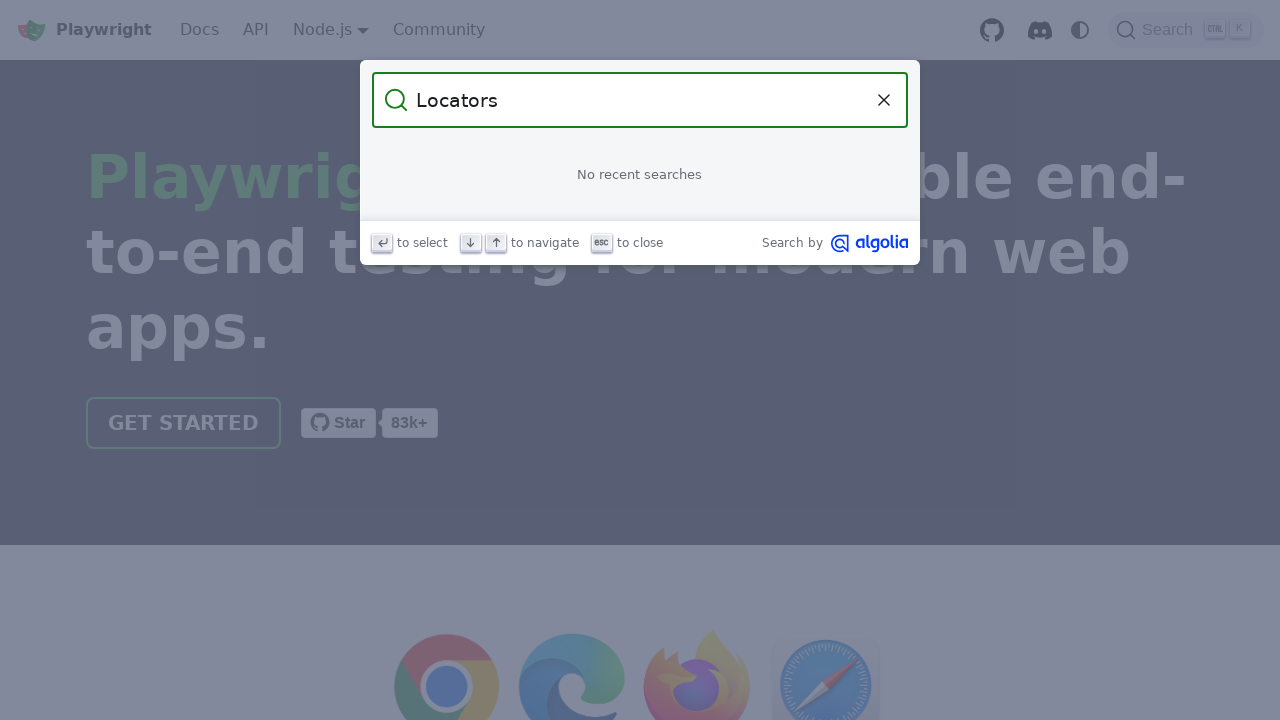

Search results for 'Locators' loaded successfully
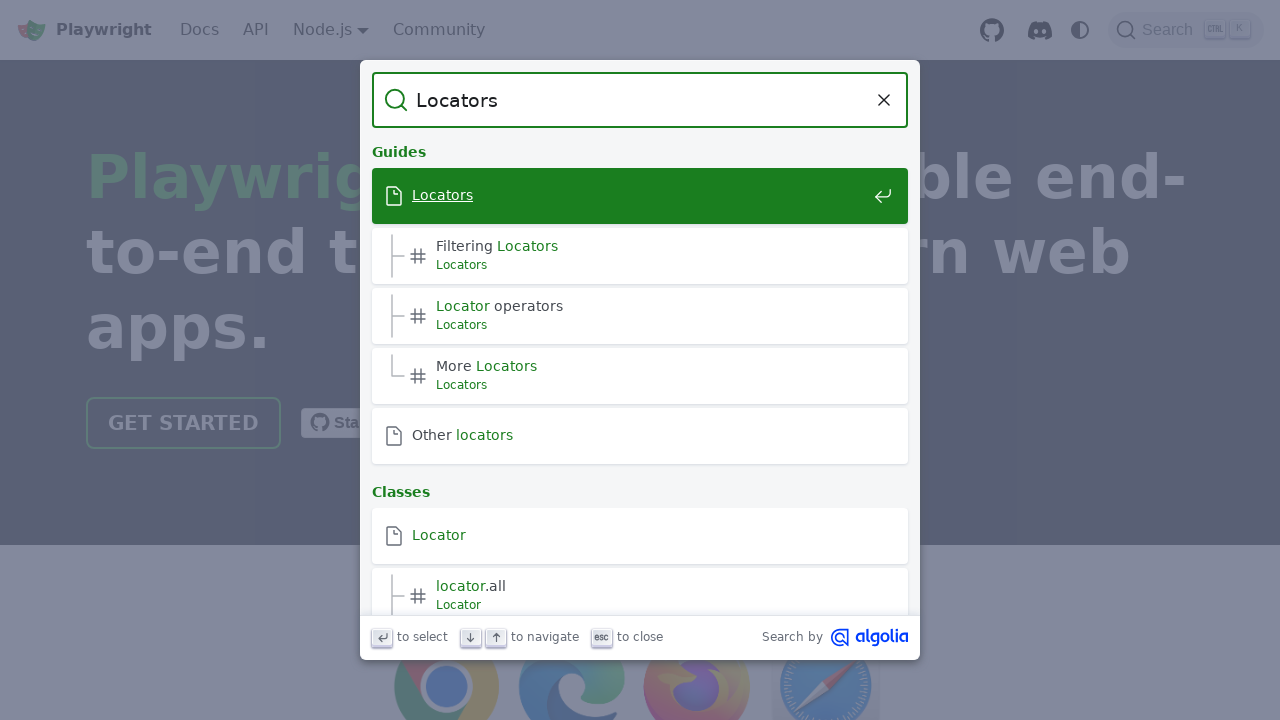

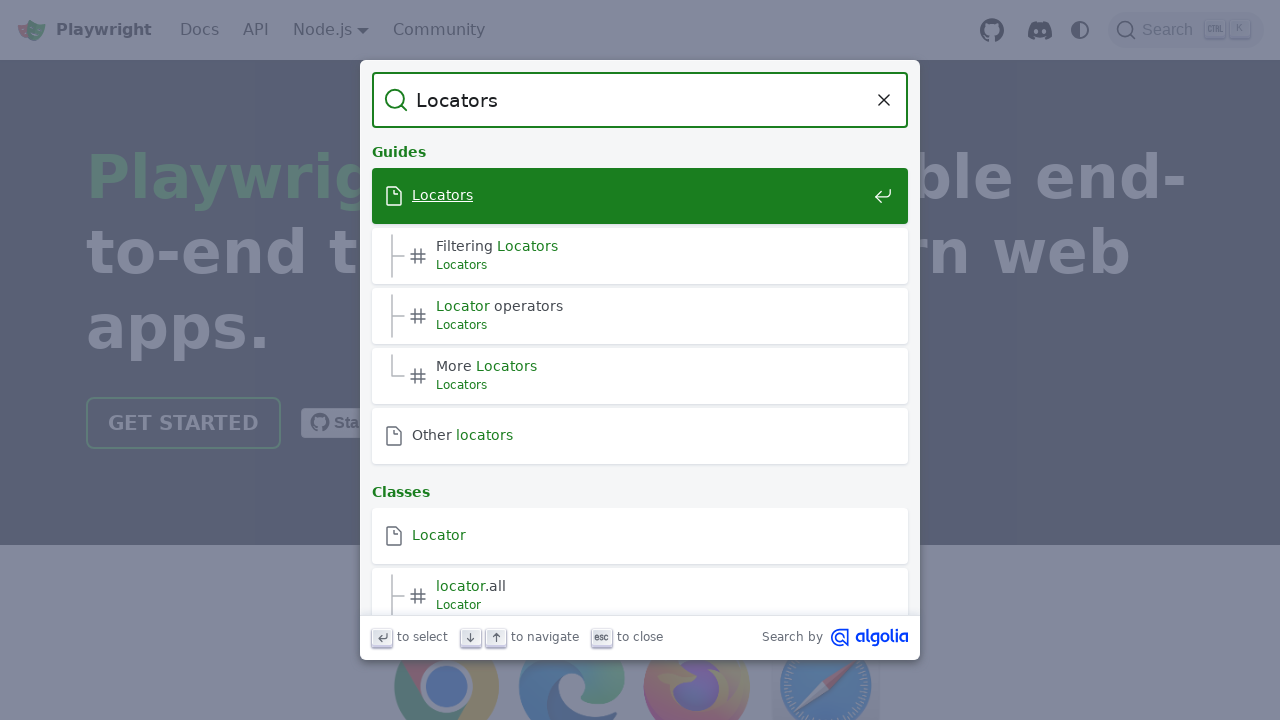